Generates nicknames by clicking the generate button on the nickname generator website

Starting URL: https://mynickname.com/ru/generate

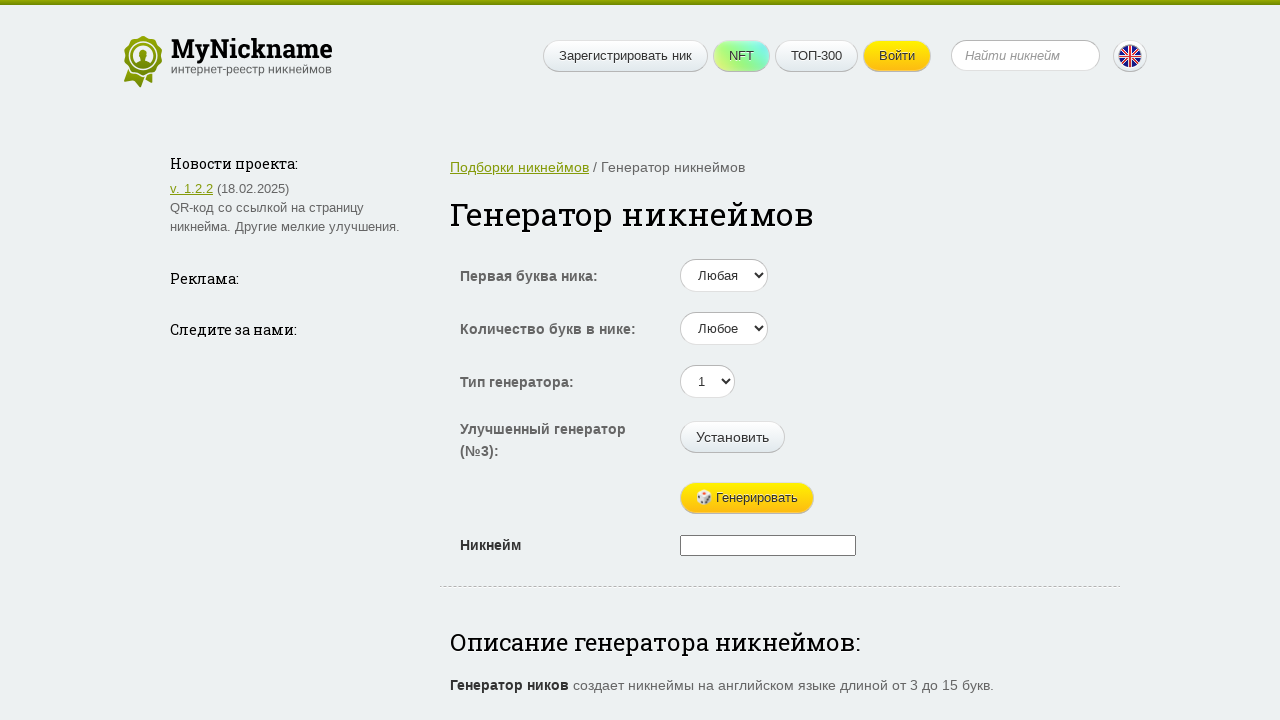

Clicked generate button to create a new nickname at (747, 498) on xpath=//*[@id="generate"]
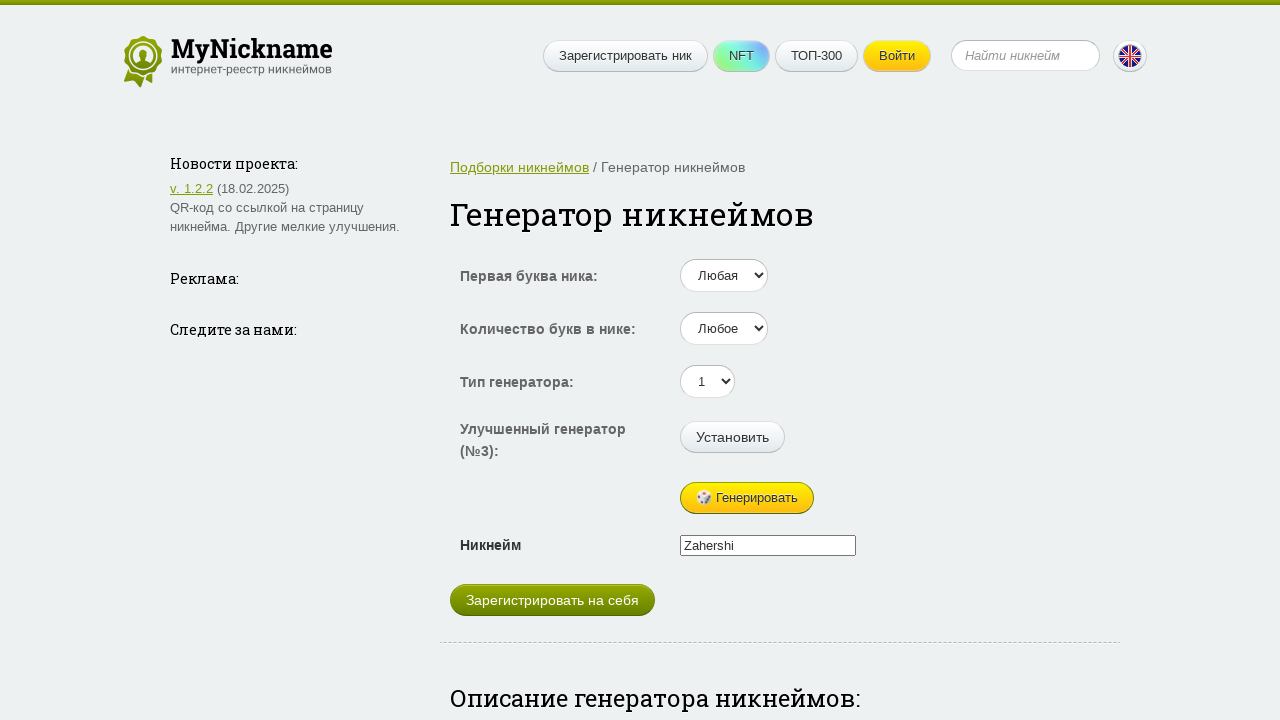

Nickname generation completed and register link appeared
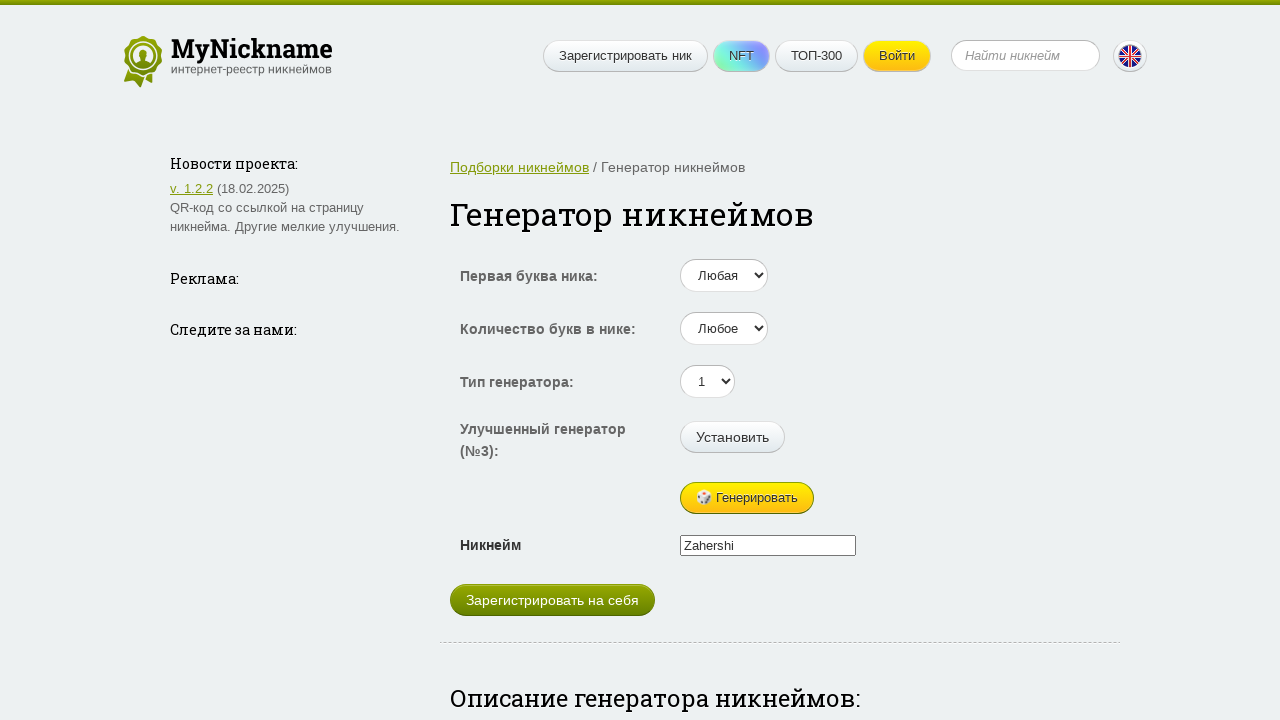

Retrieved register link with generated nickname
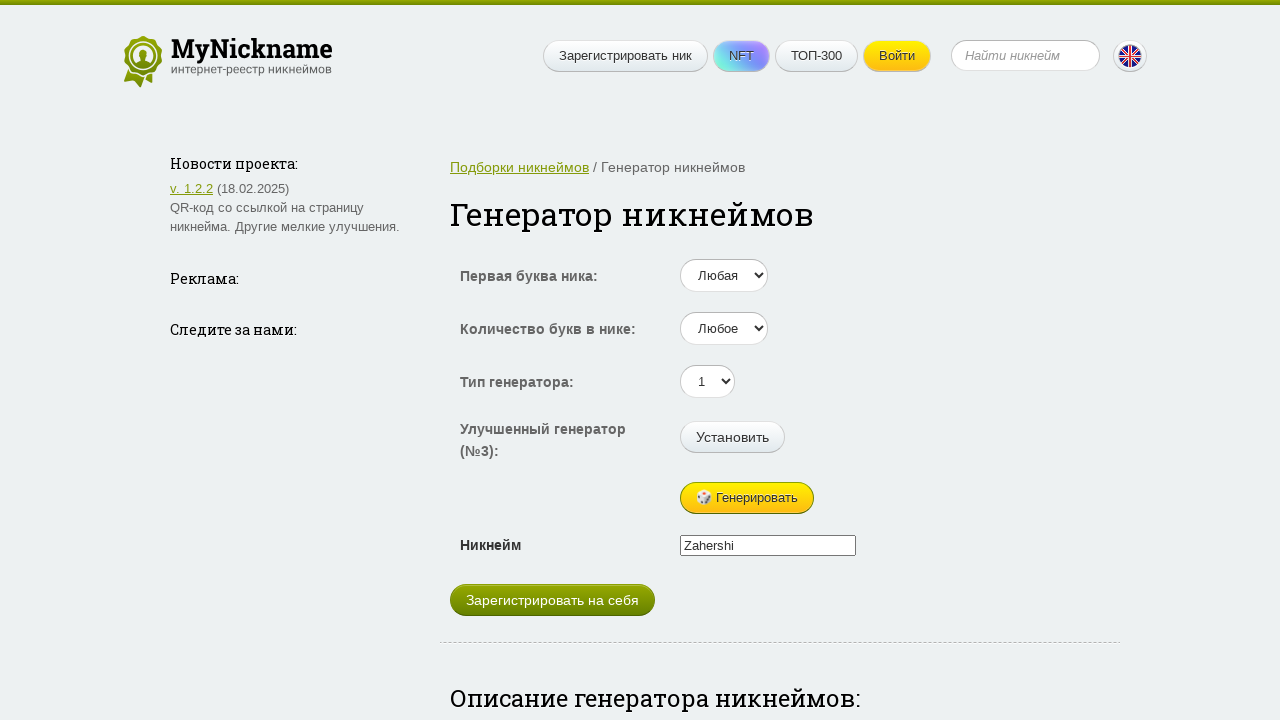

Extracted nickname: Zahershi
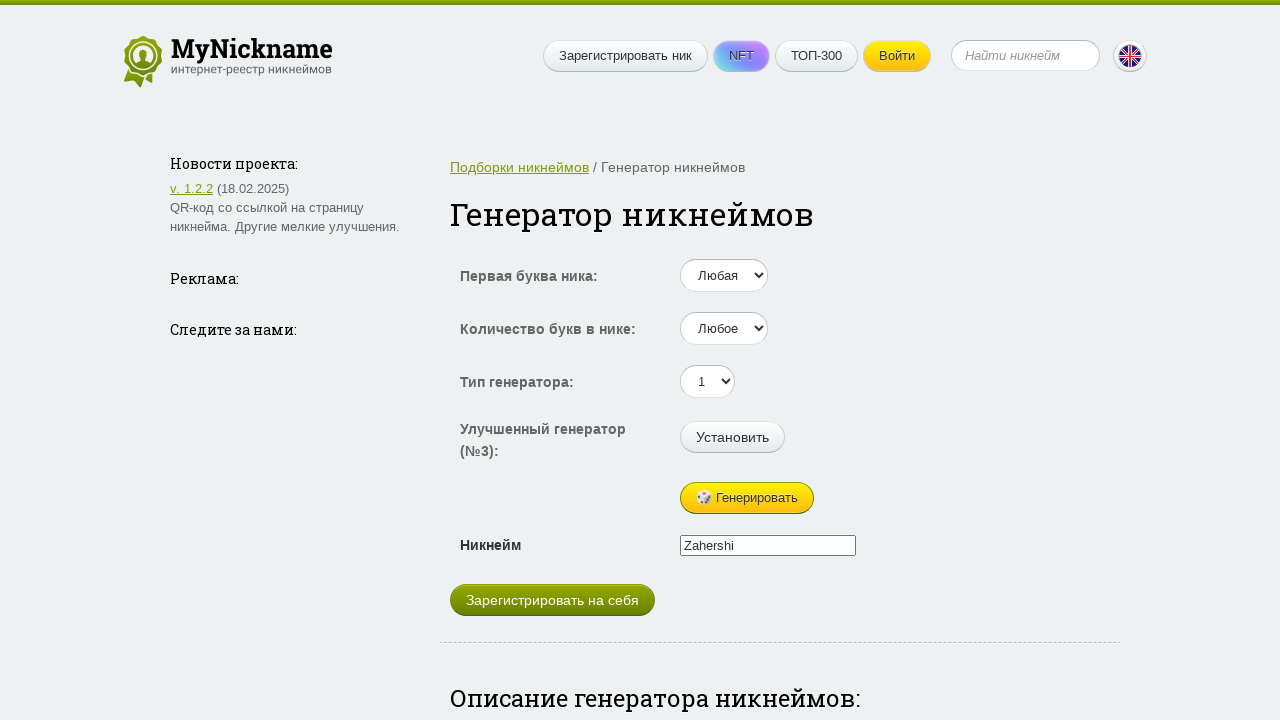

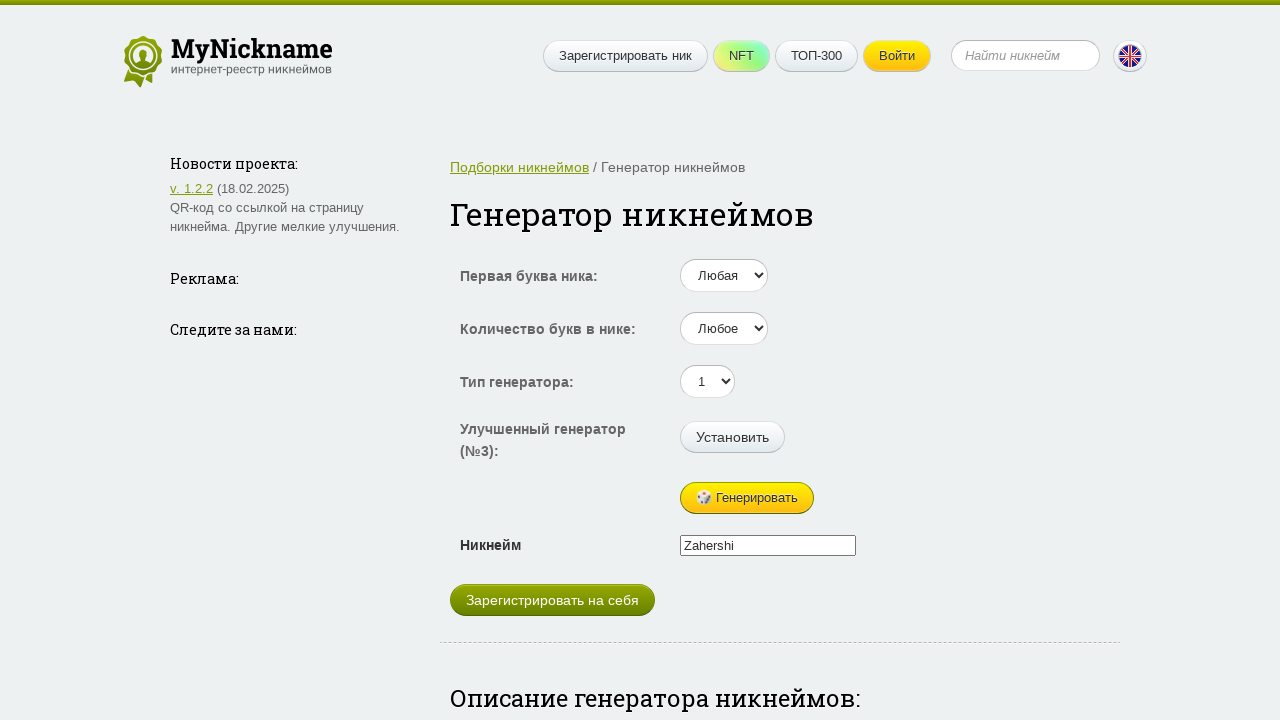